Tests keyboard-based search for stays by tabbing to the search bar, typing a location, navigating through date and guest fields with Tab and Arrow keys, and initiating the search

Starting URL: https://www.booking.com

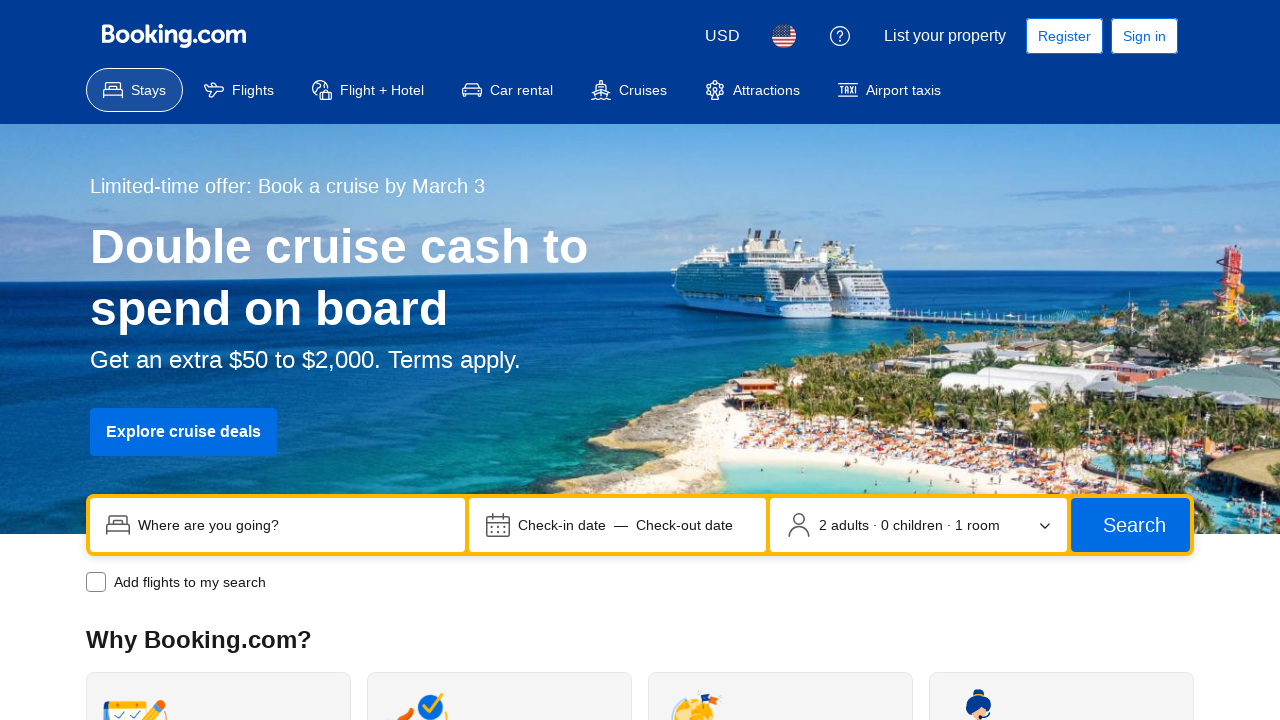

Pressed Tab key (iteration 1/8) to navigate towards search bar
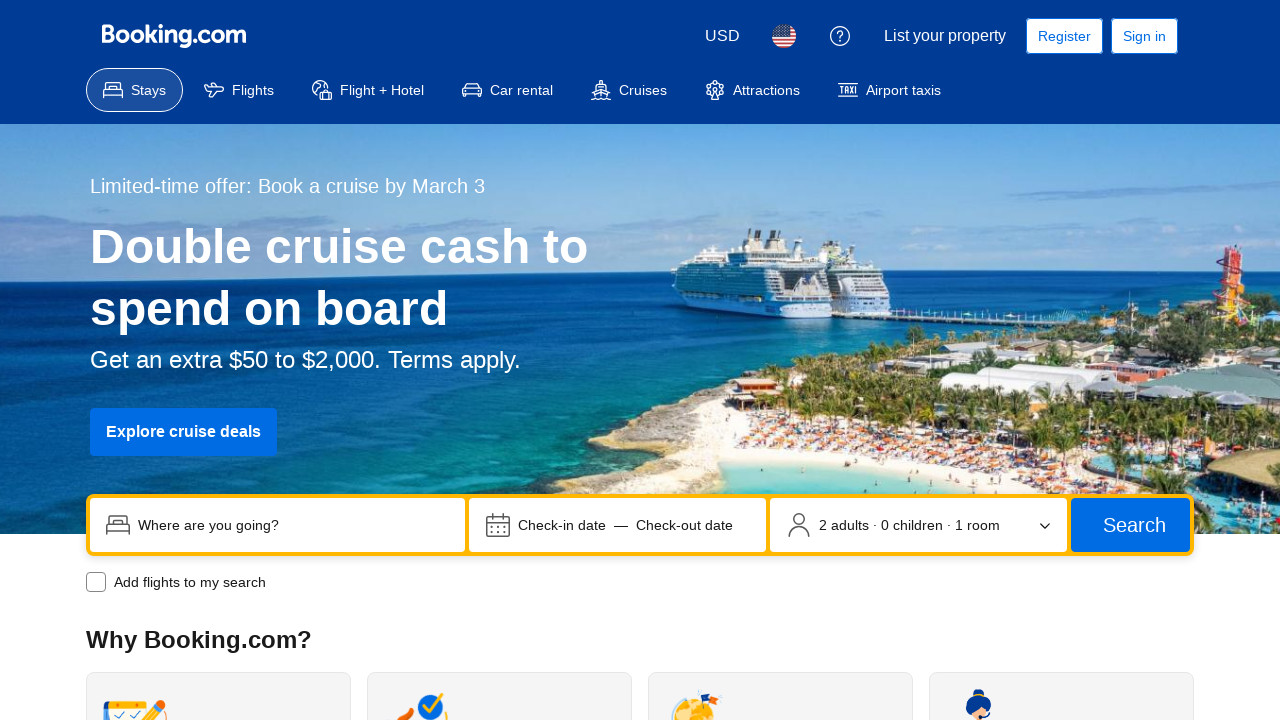

Pressed Tab key (iteration 2/8) to navigate towards search bar
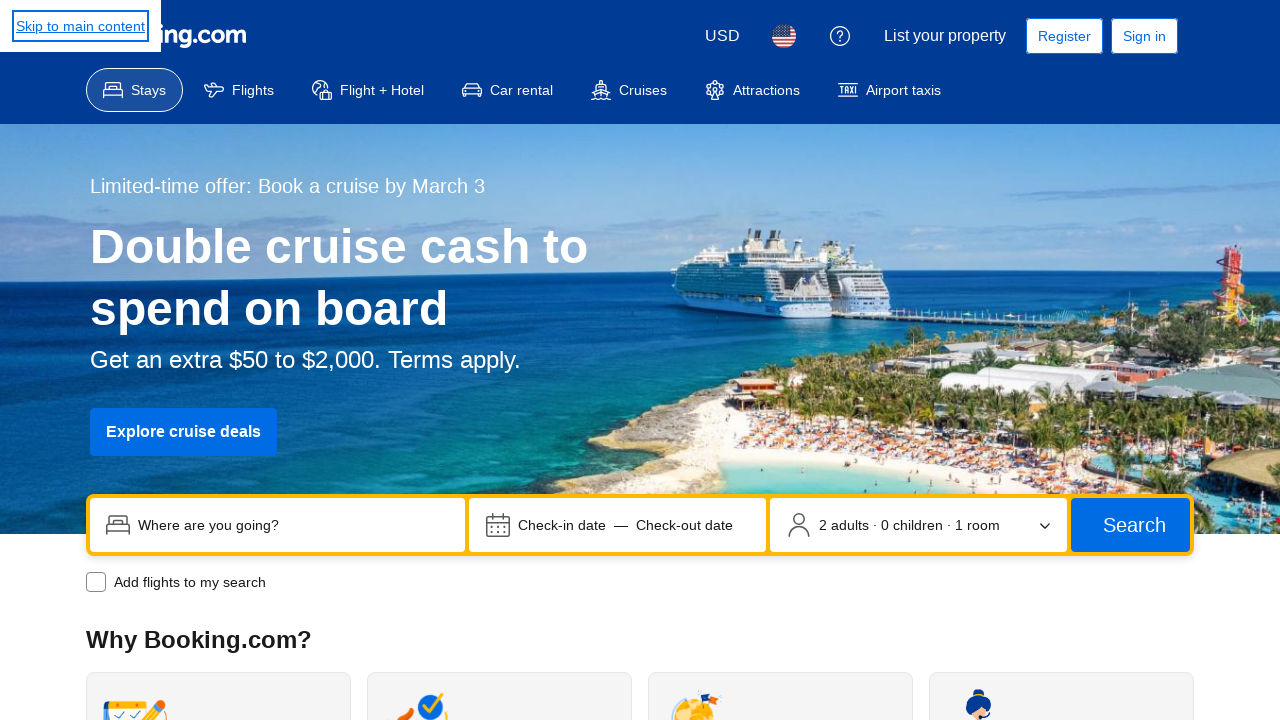

Pressed Tab key (iteration 3/8) to navigate towards search bar
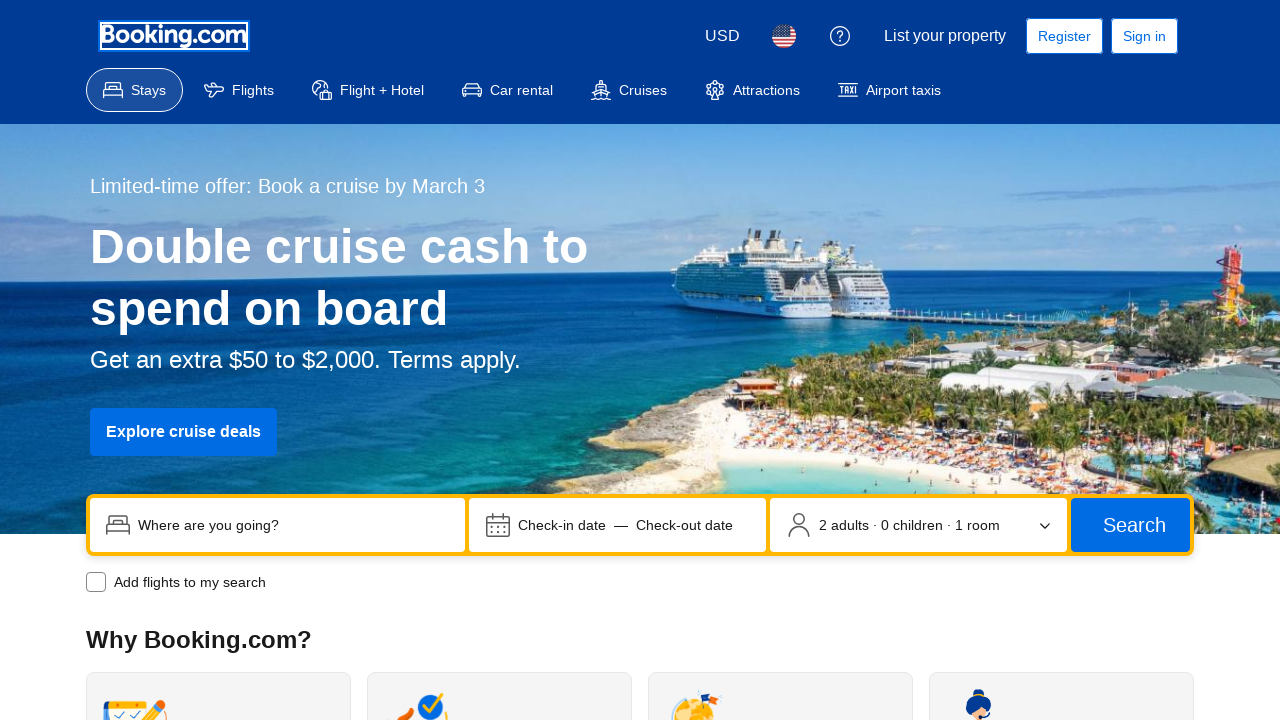

Pressed Tab key (iteration 4/8) to navigate towards search bar
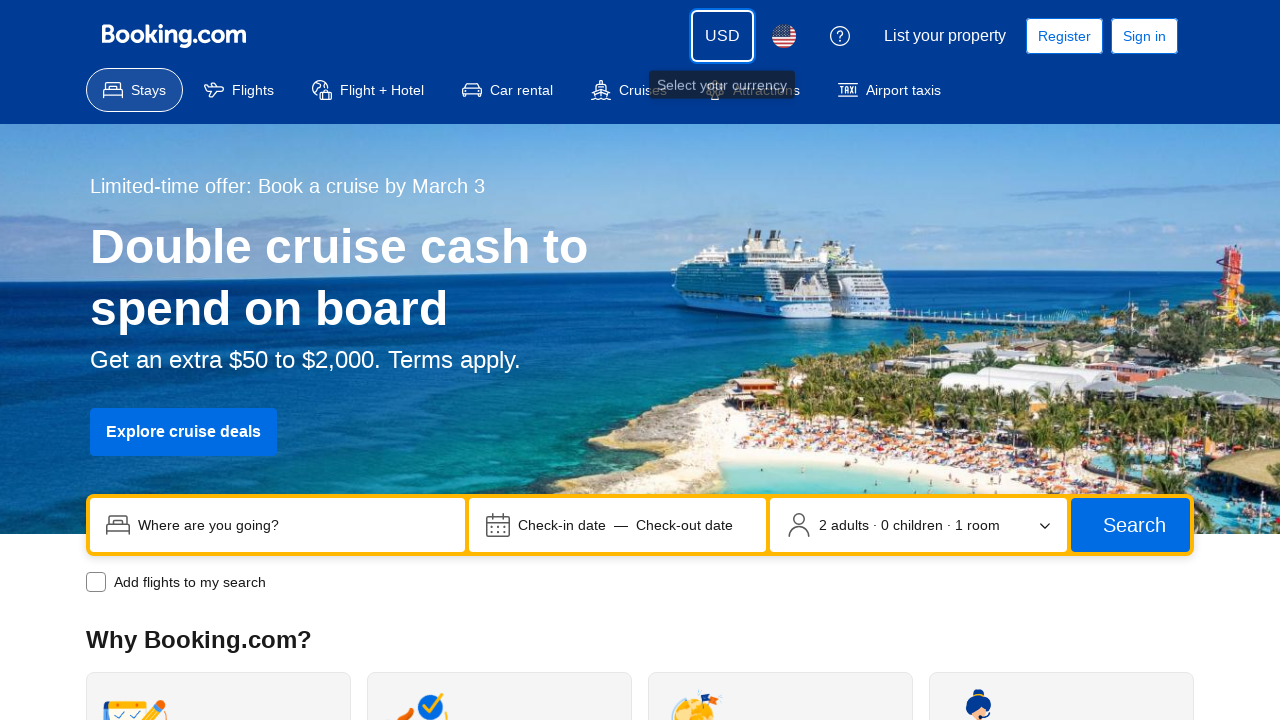

Pressed Tab key (iteration 5/8) to navigate towards search bar
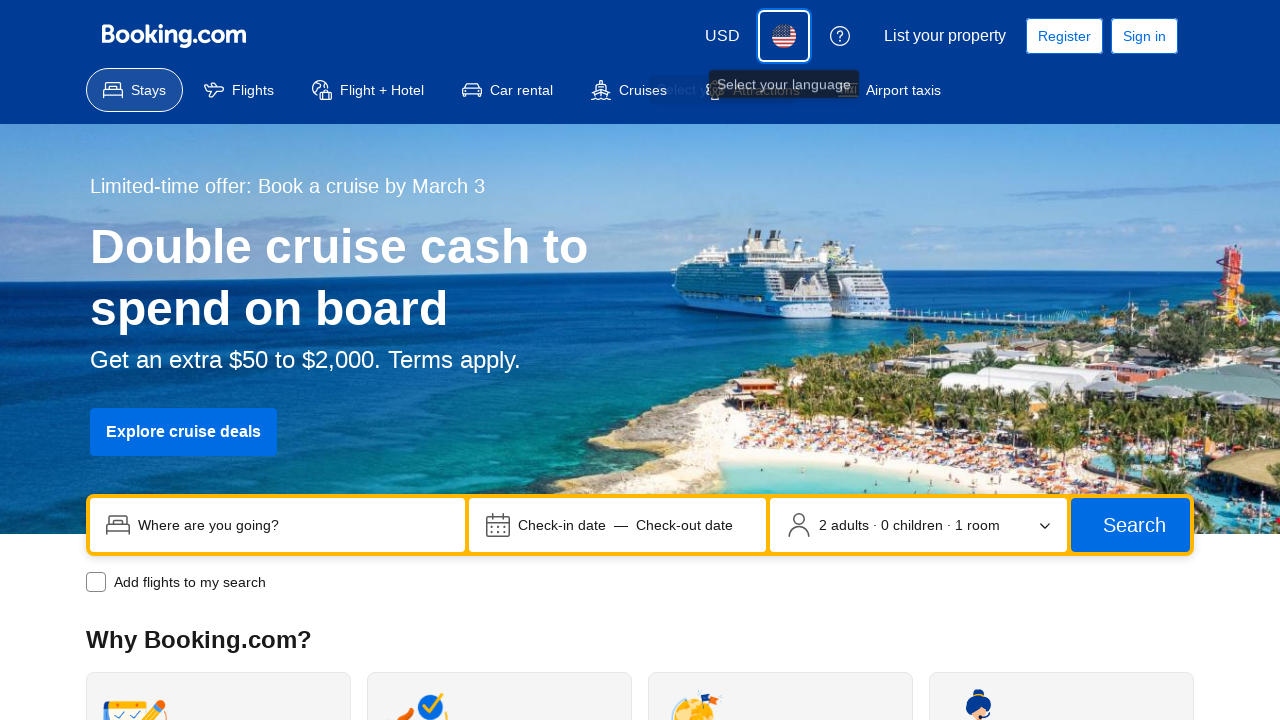

Pressed Tab key (iteration 6/8) to navigate towards search bar
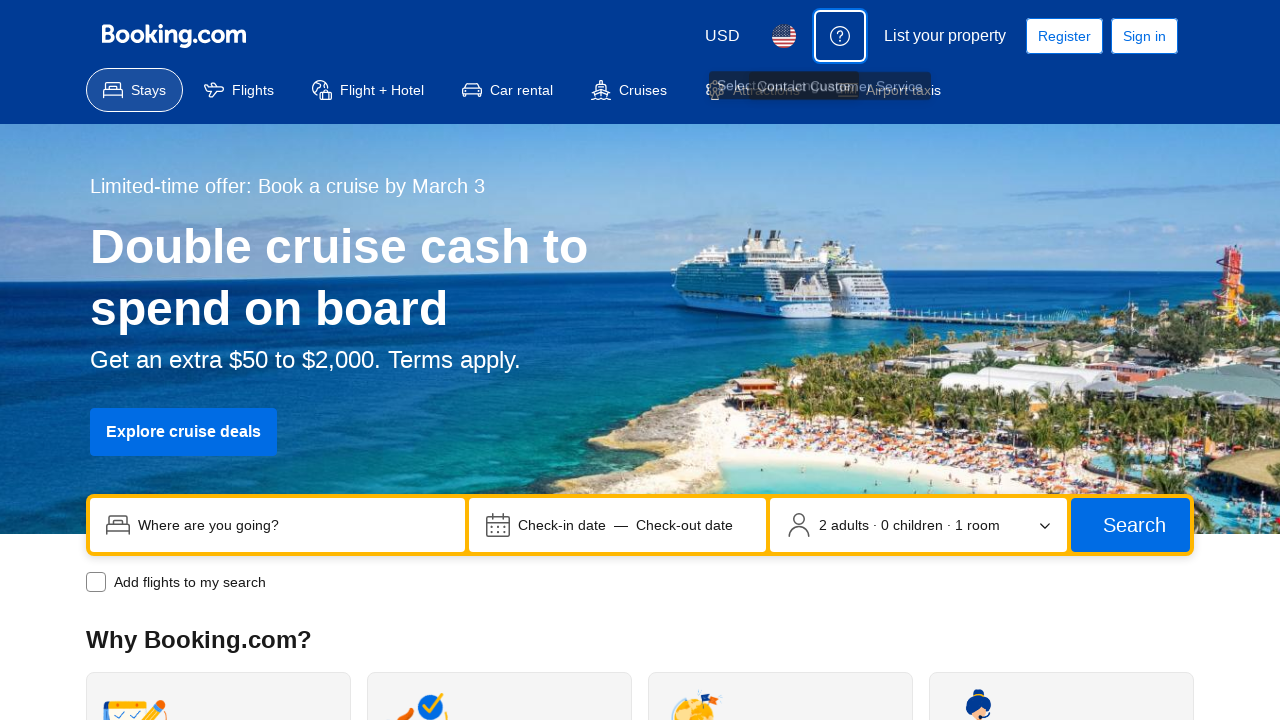

Pressed Tab key (iteration 7/8) to navigate towards search bar
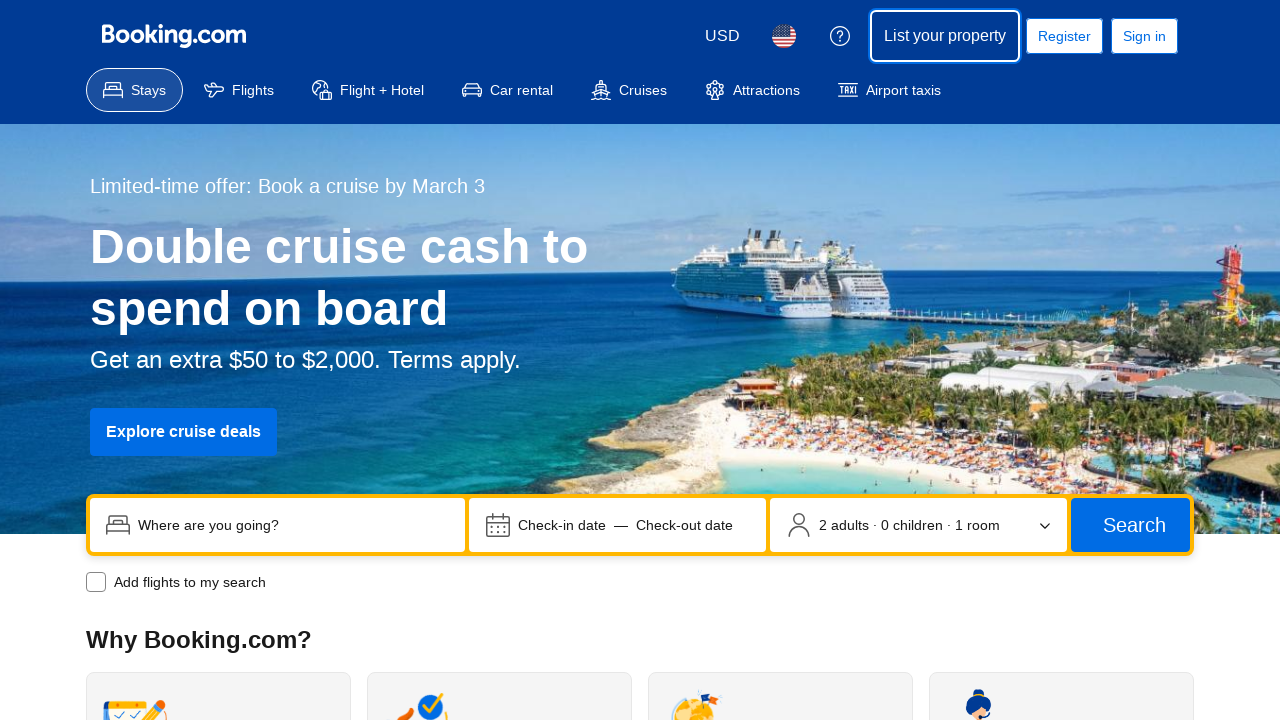

Pressed Tab key (iteration 8/8) to navigate towards search bar
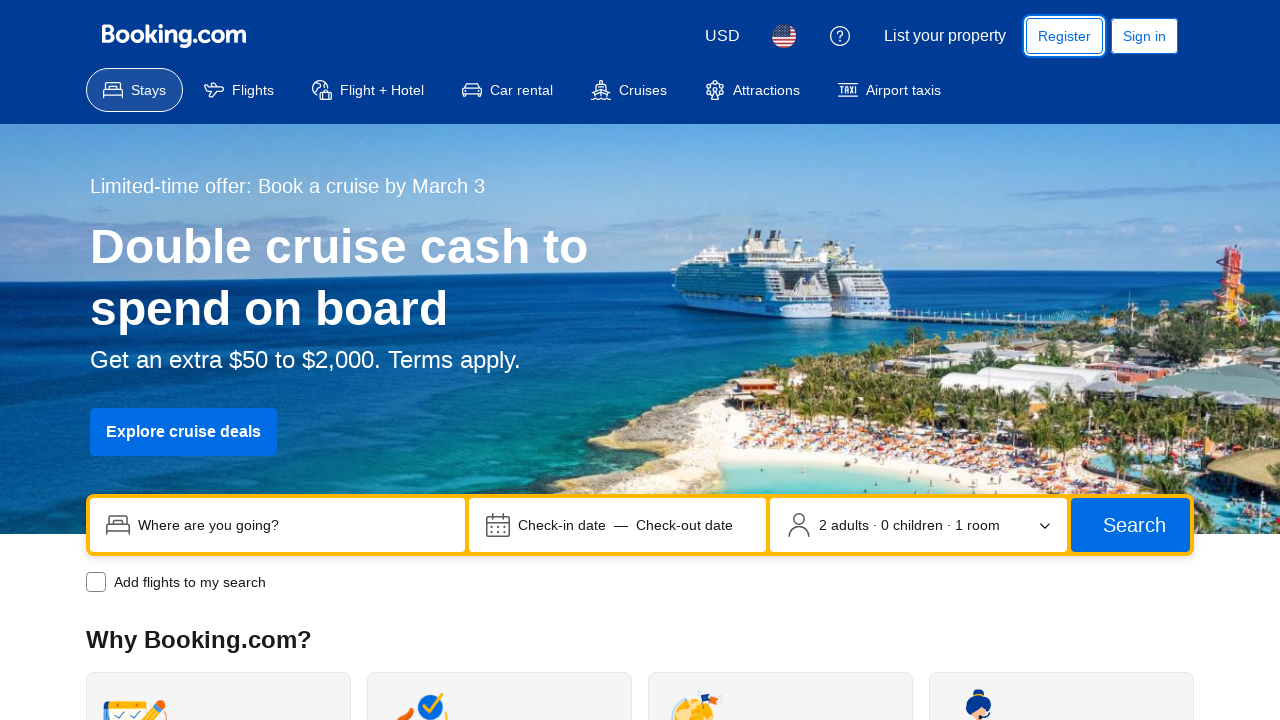

Typed 'New York' in the search field
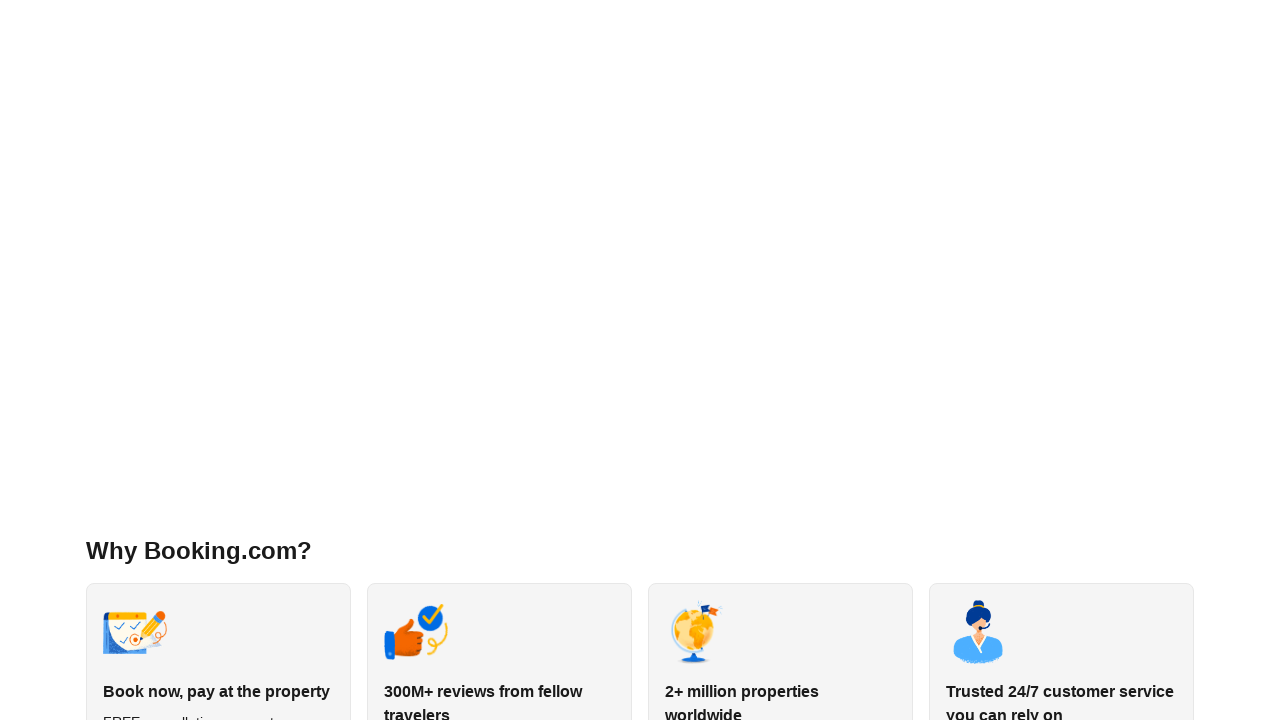

Waited for autocomplete suggestions to appear
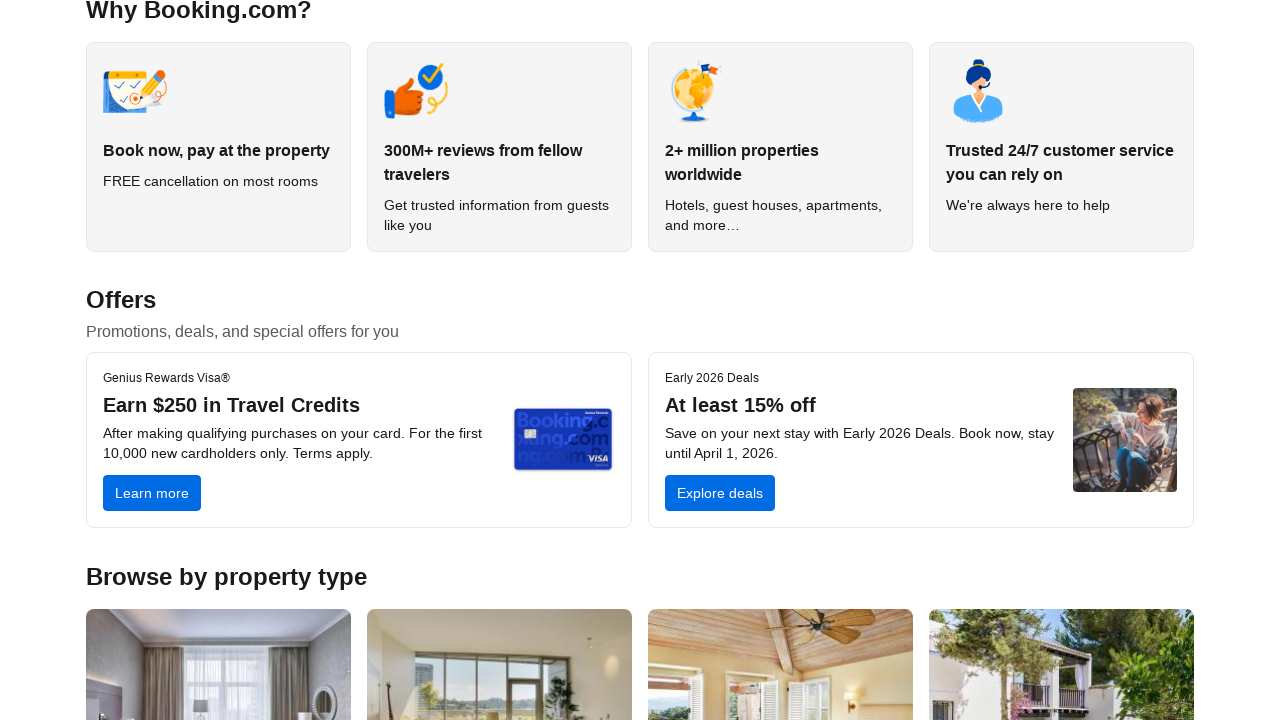

Pressed Tab to navigate to Check-in date field
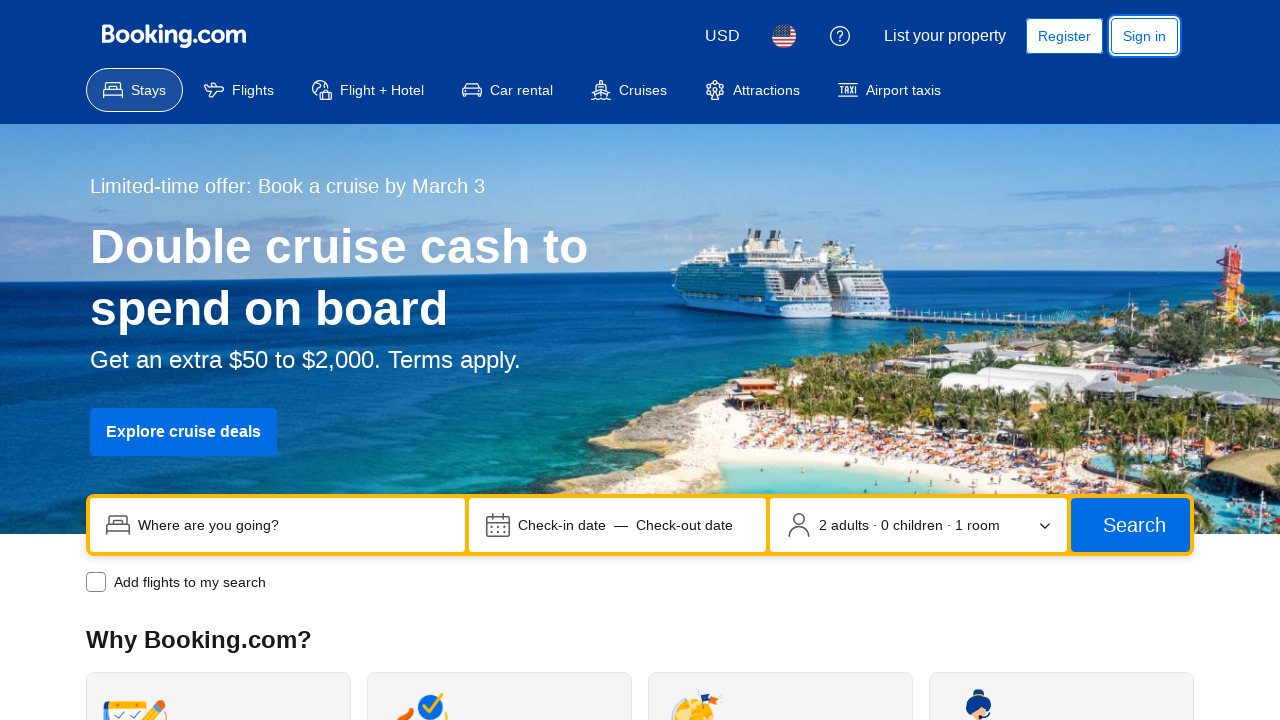

Pressed ArrowRight to navigate check-in date (1/2)
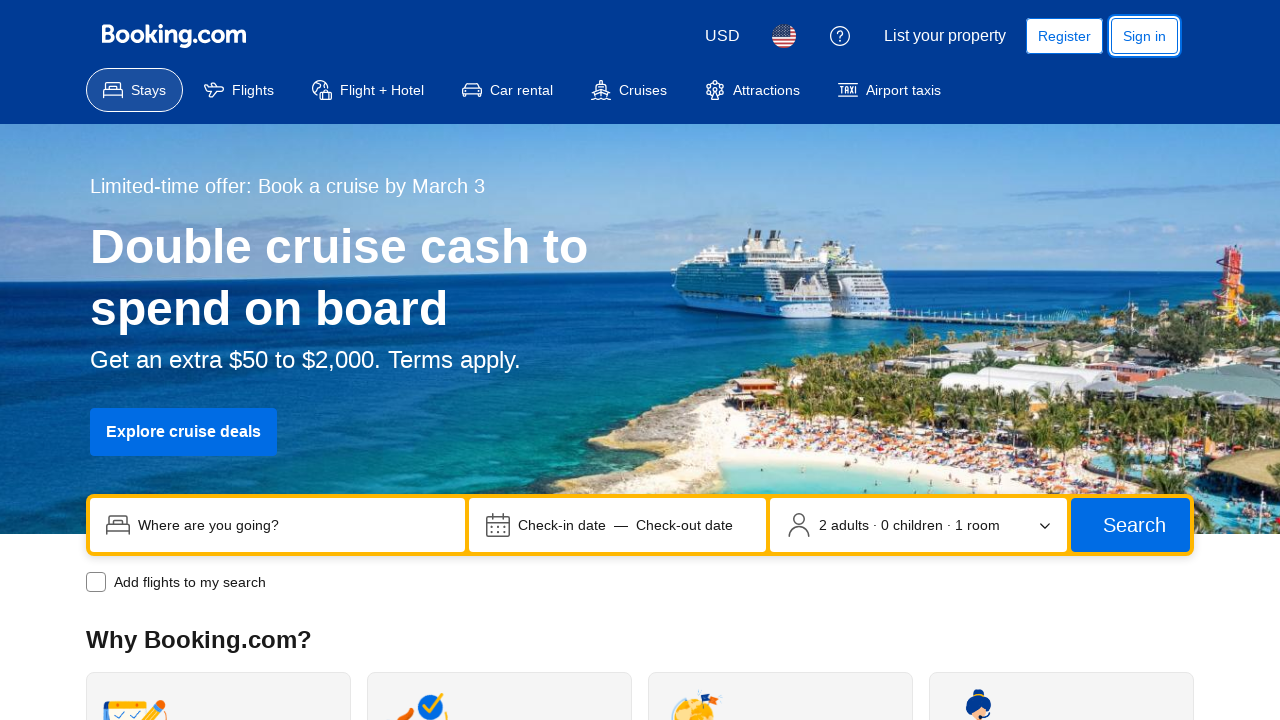

Pressed ArrowRight to navigate check-in date (2/2)
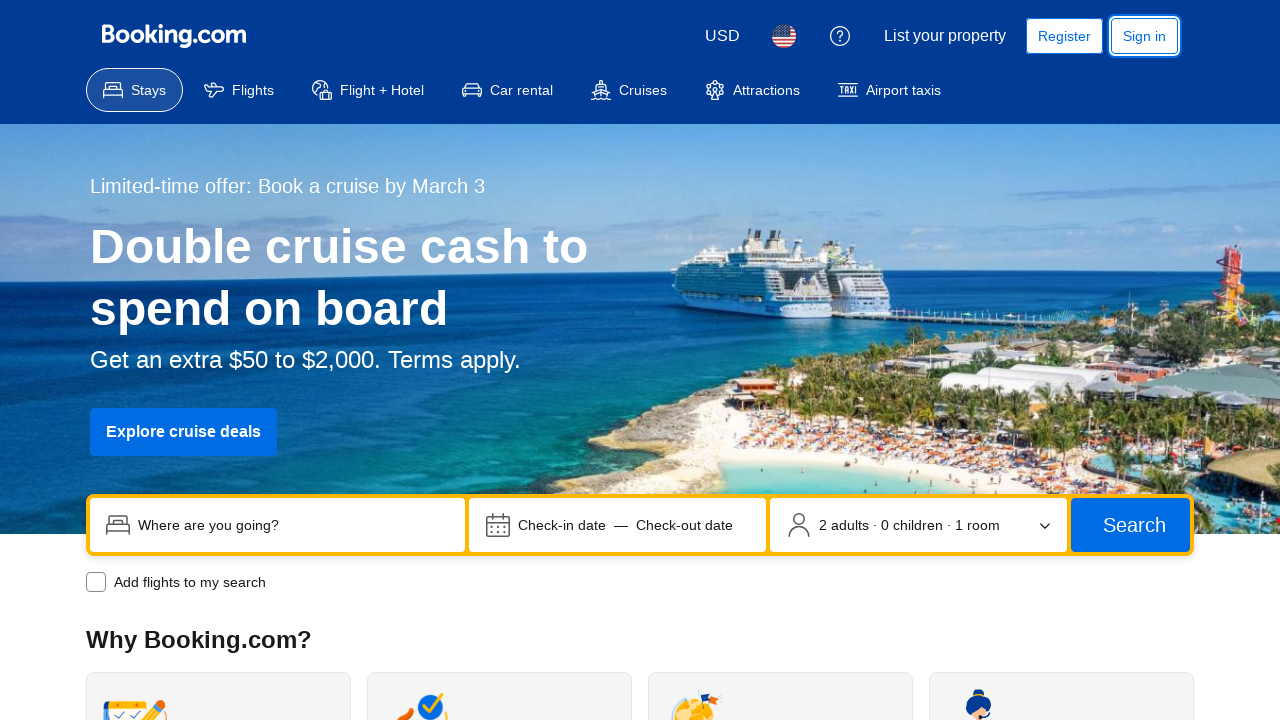

Pressed Enter to confirm Check-in date selection
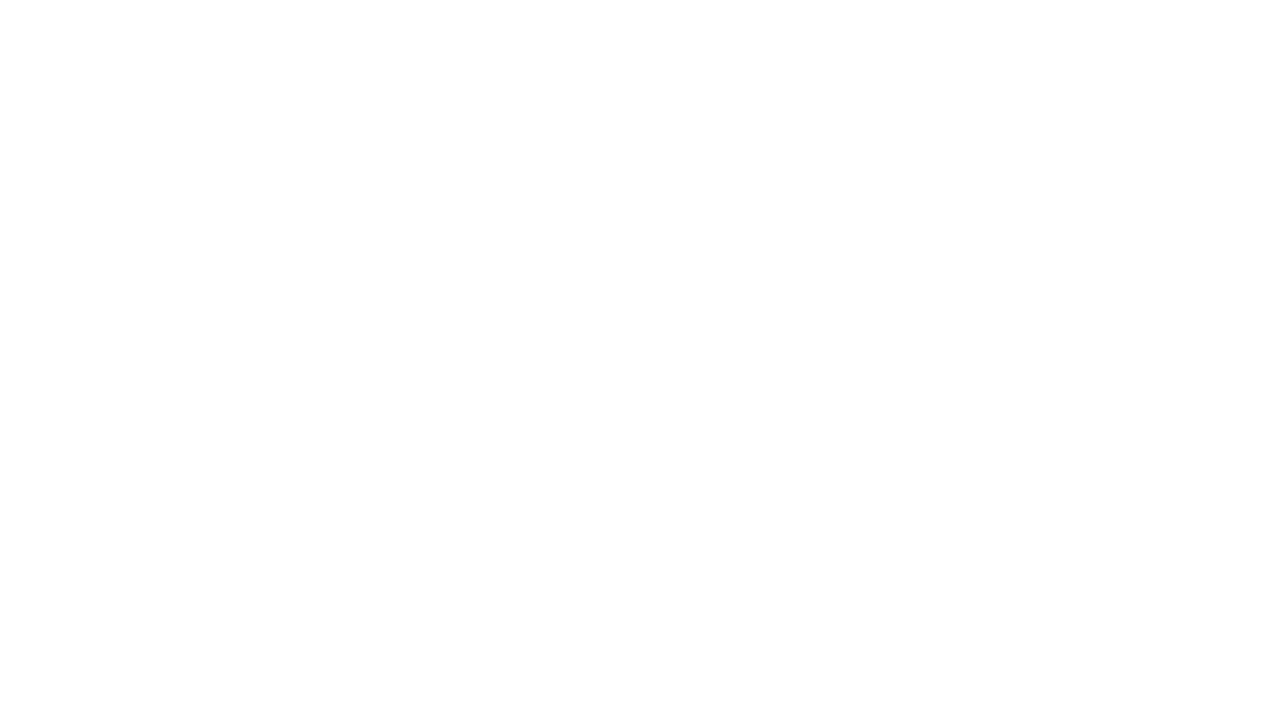

Pressed Tab to navigate to Check-out date field
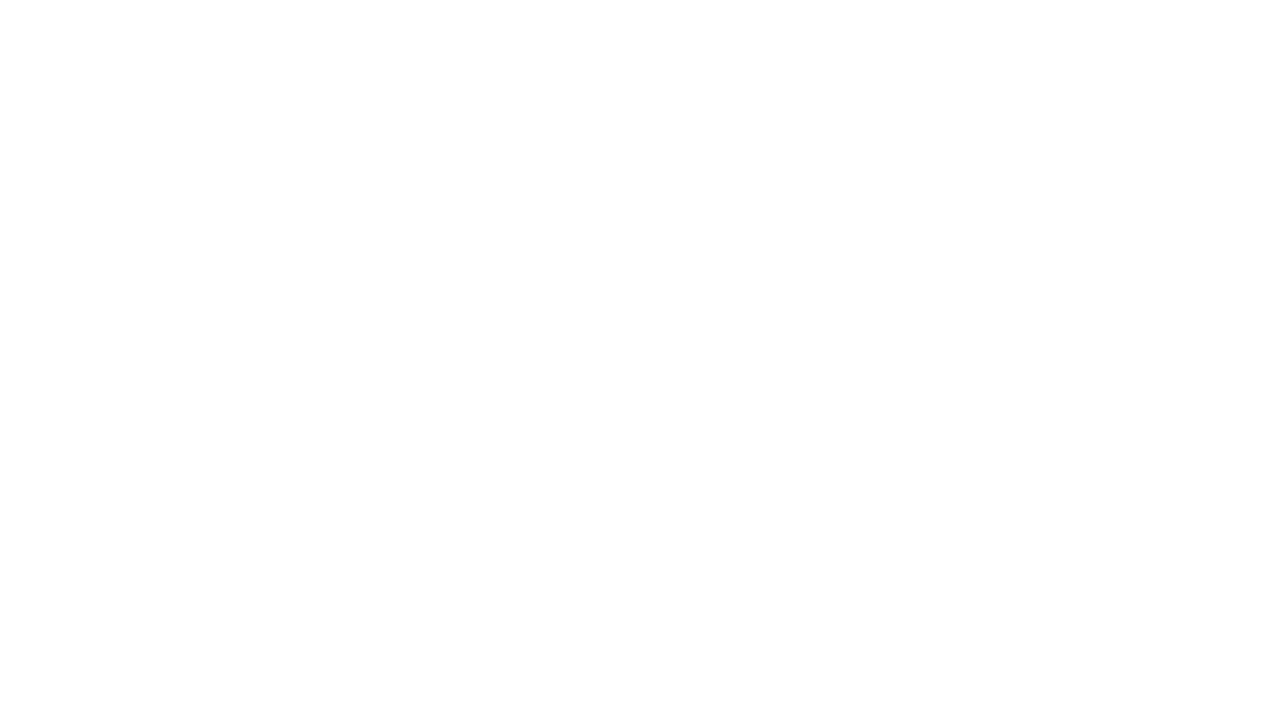

Pressed ArrowRight to navigate check-out date (1/3)
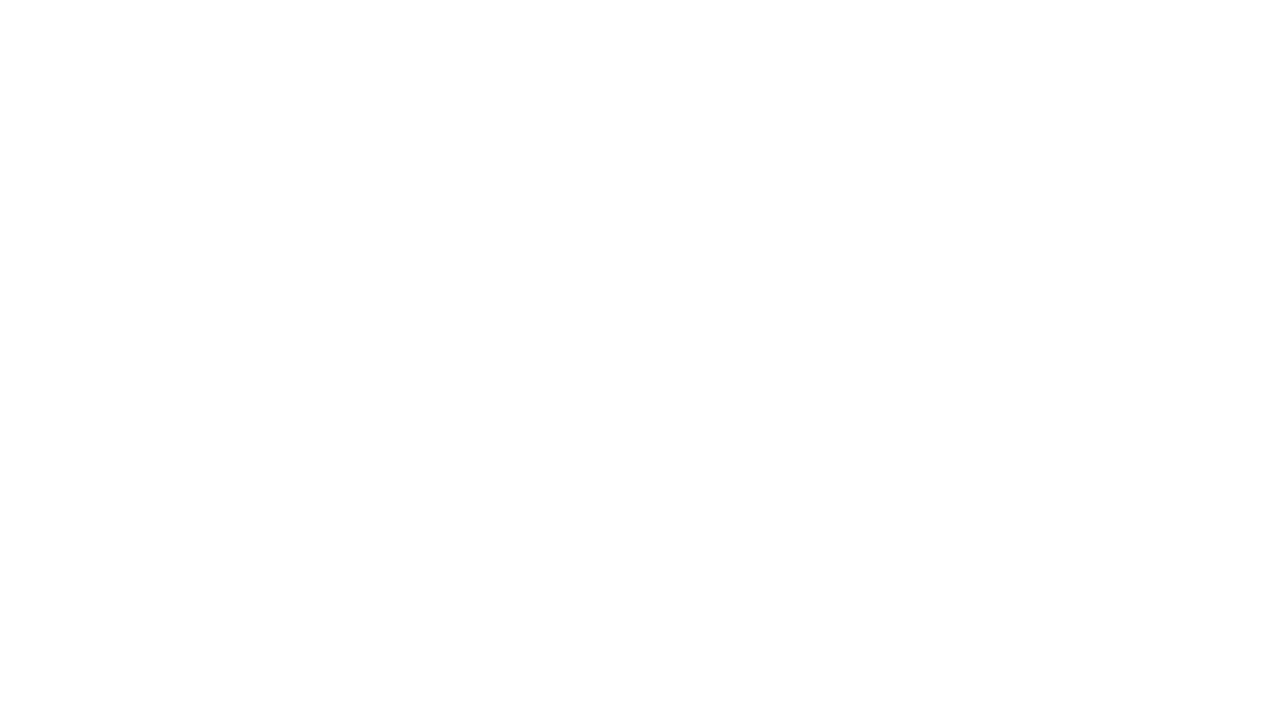

Pressed ArrowRight to navigate check-out date (2/3)
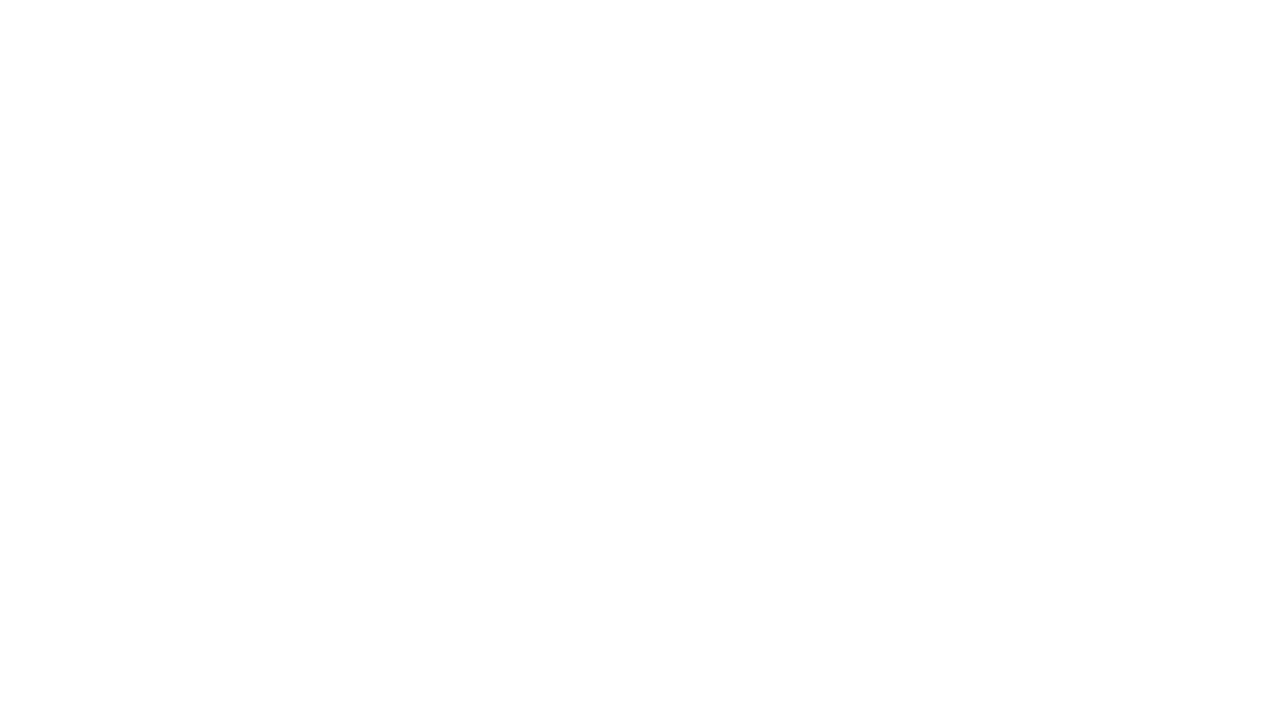

Pressed ArrowRight to navigate check-out date (3/3)
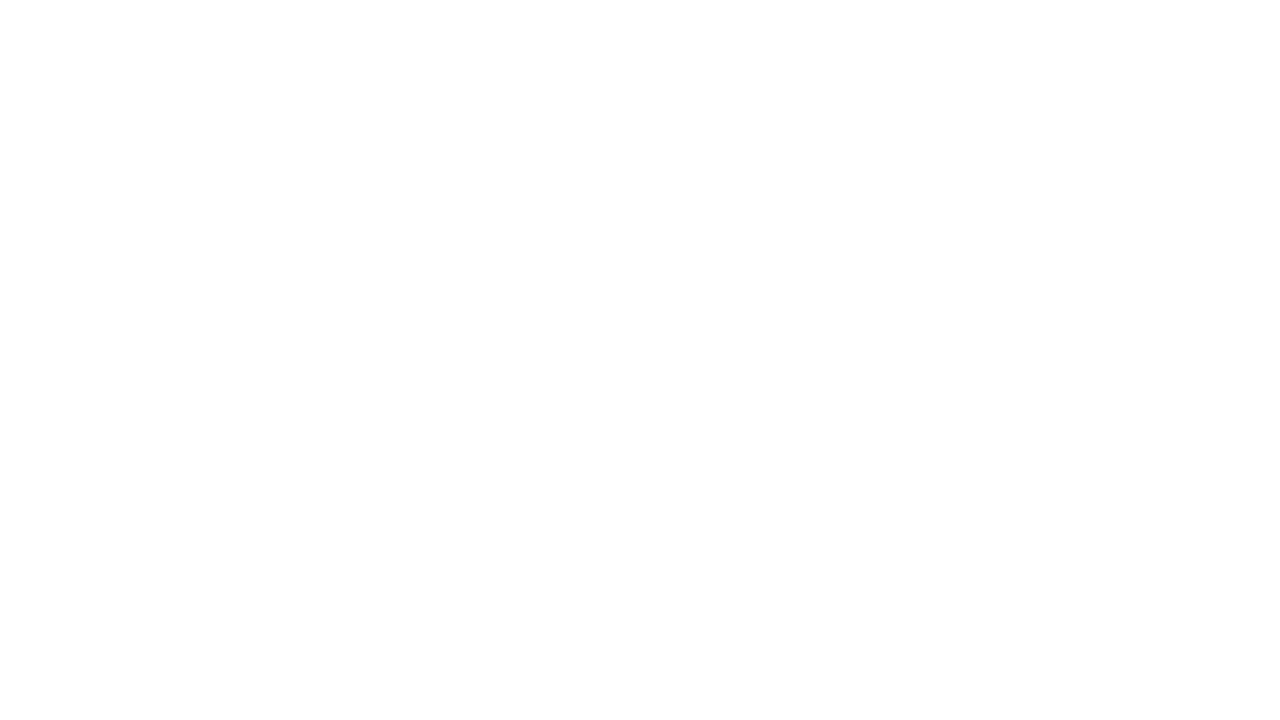

Pressed Enter to confirm Check-out date selection
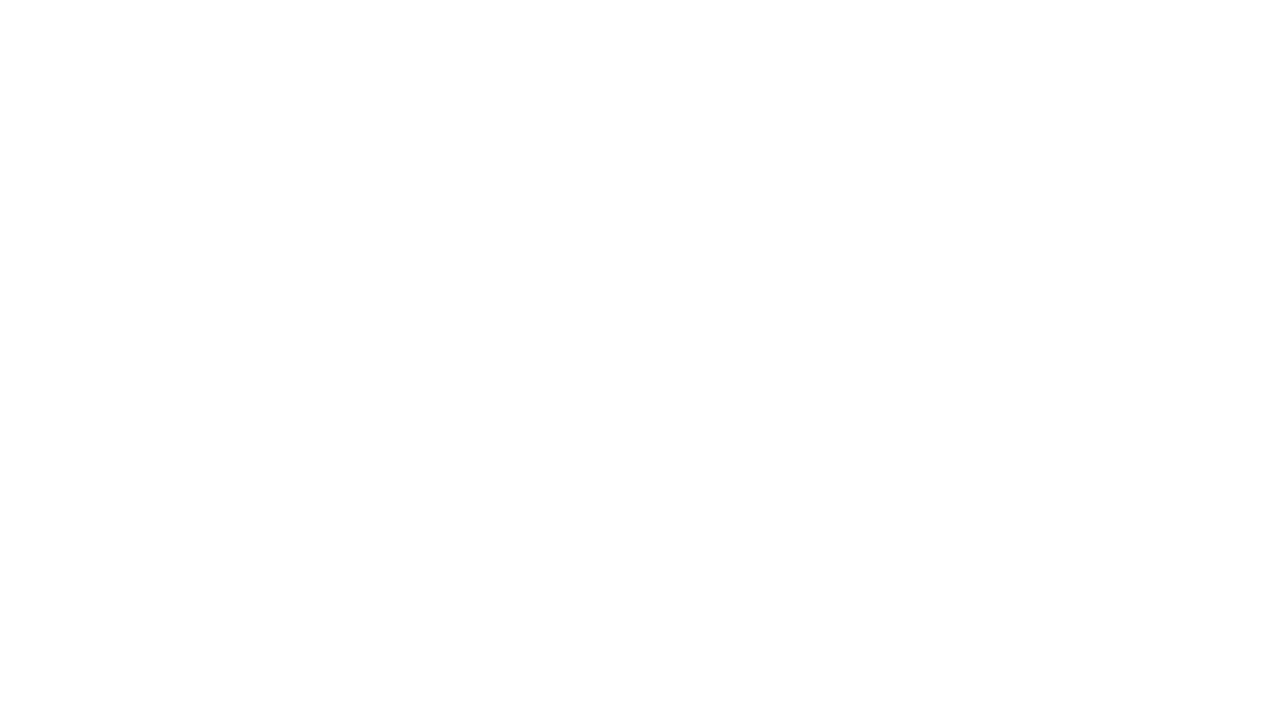

Pressed Tab to navigate to Guests field
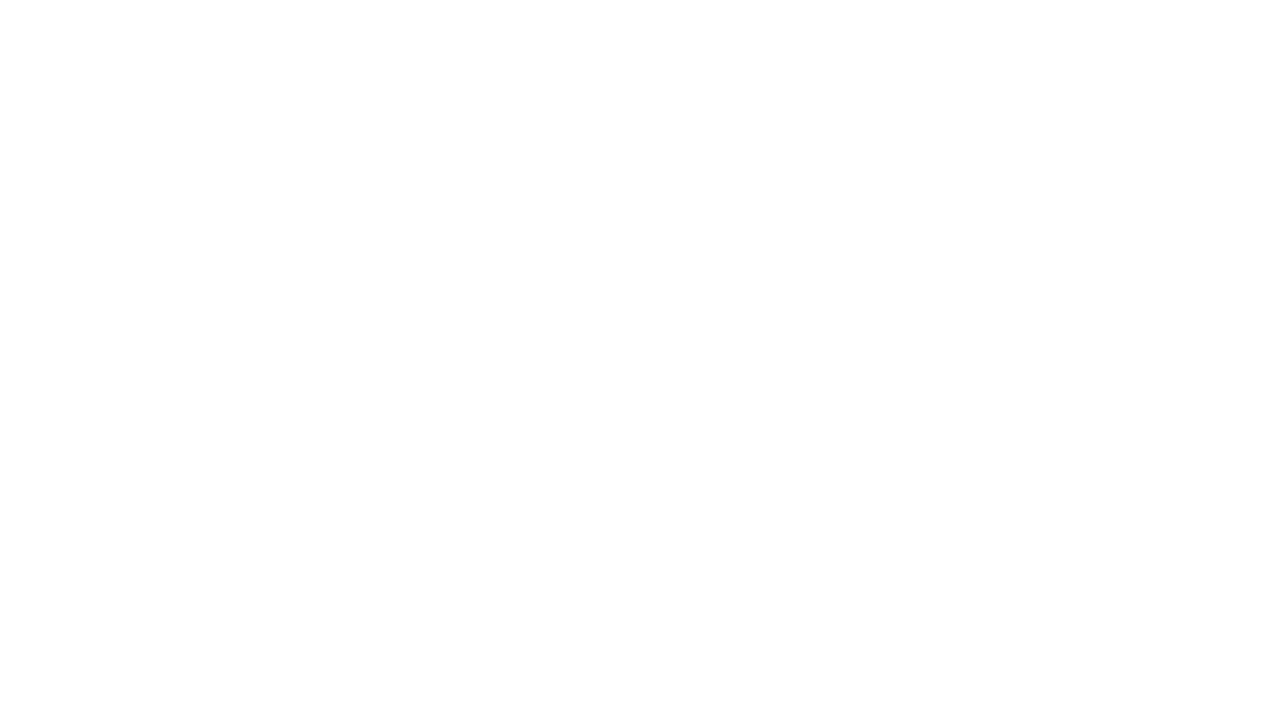

Pressed Tab to navigate to Search button
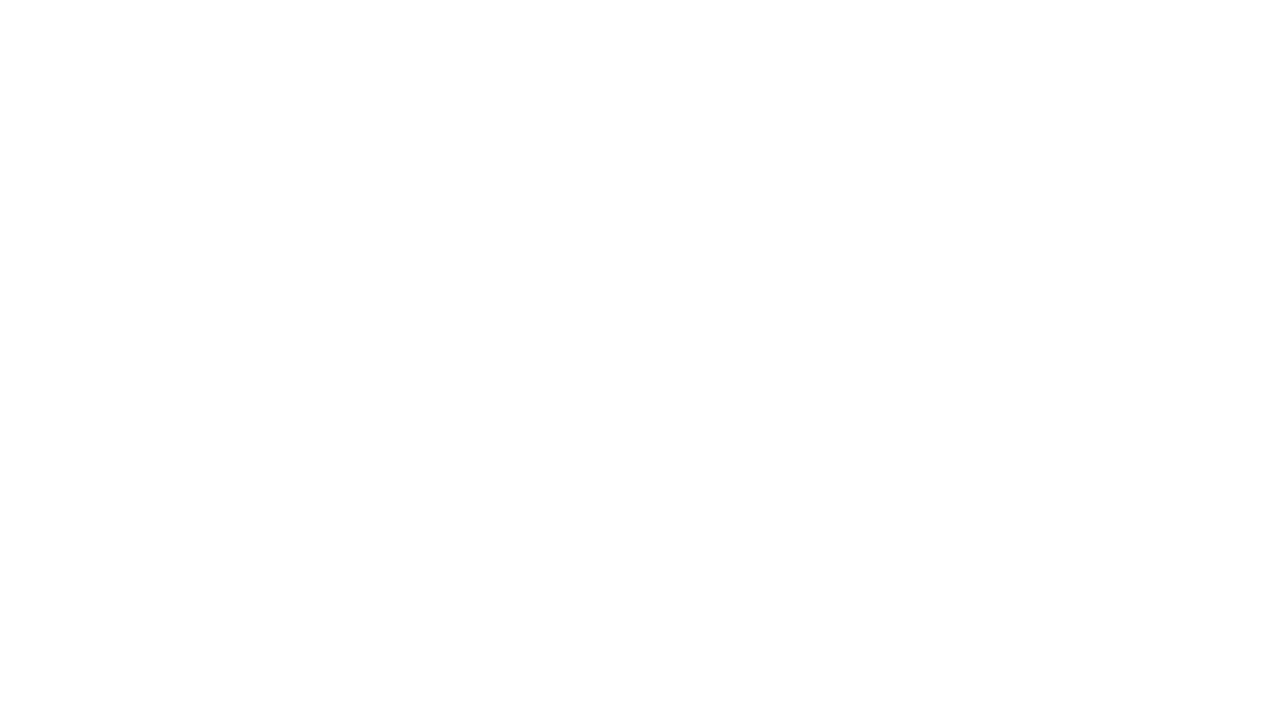

Pressed Enter to initiate the search for stays in New York
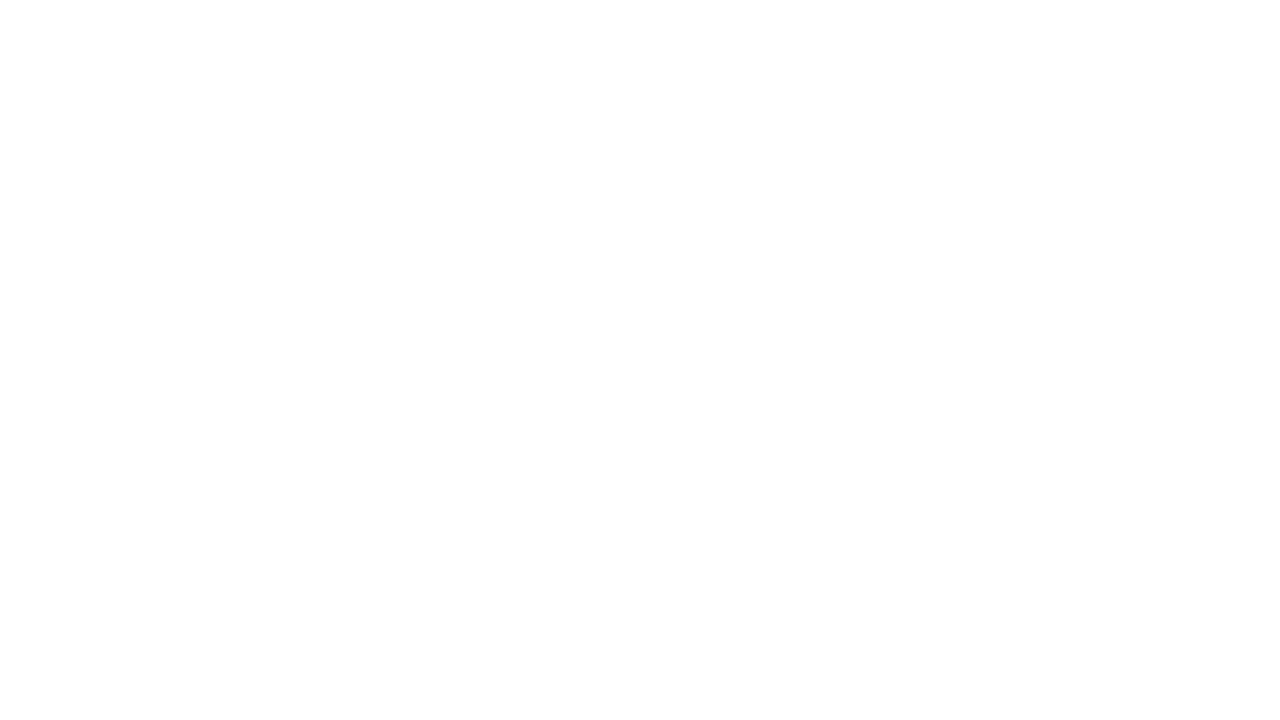

Waited for search results to load
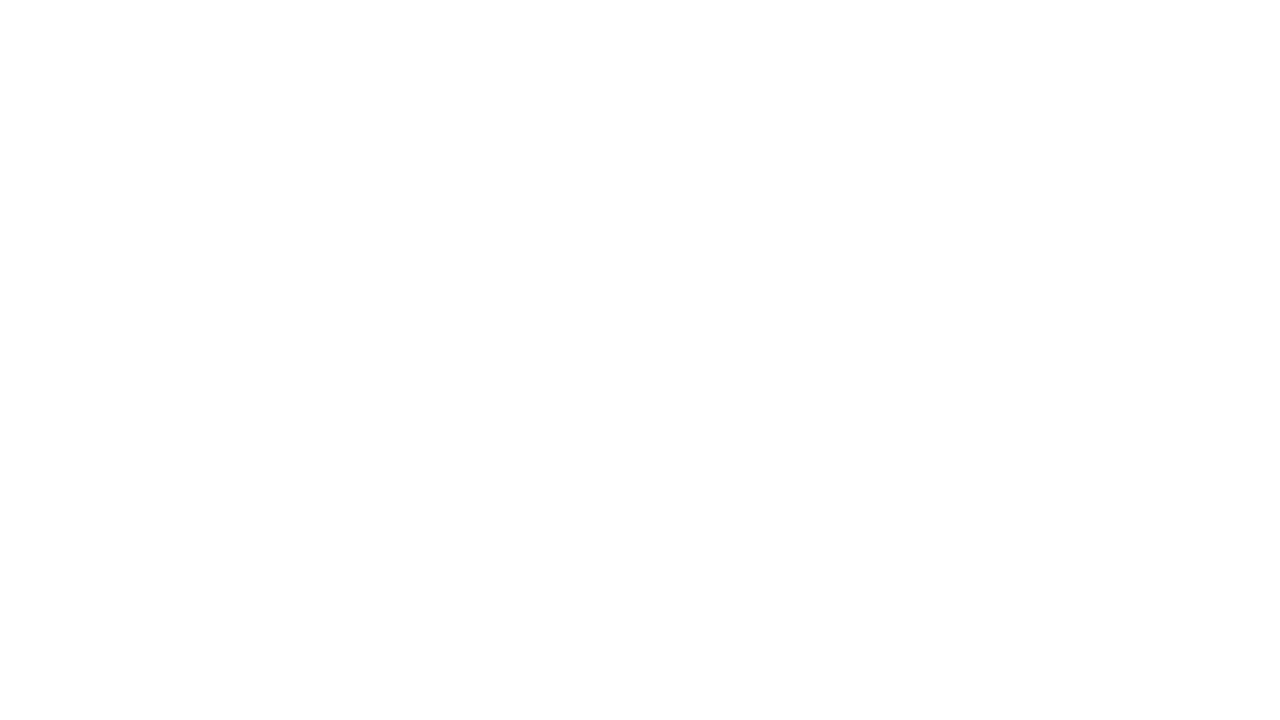

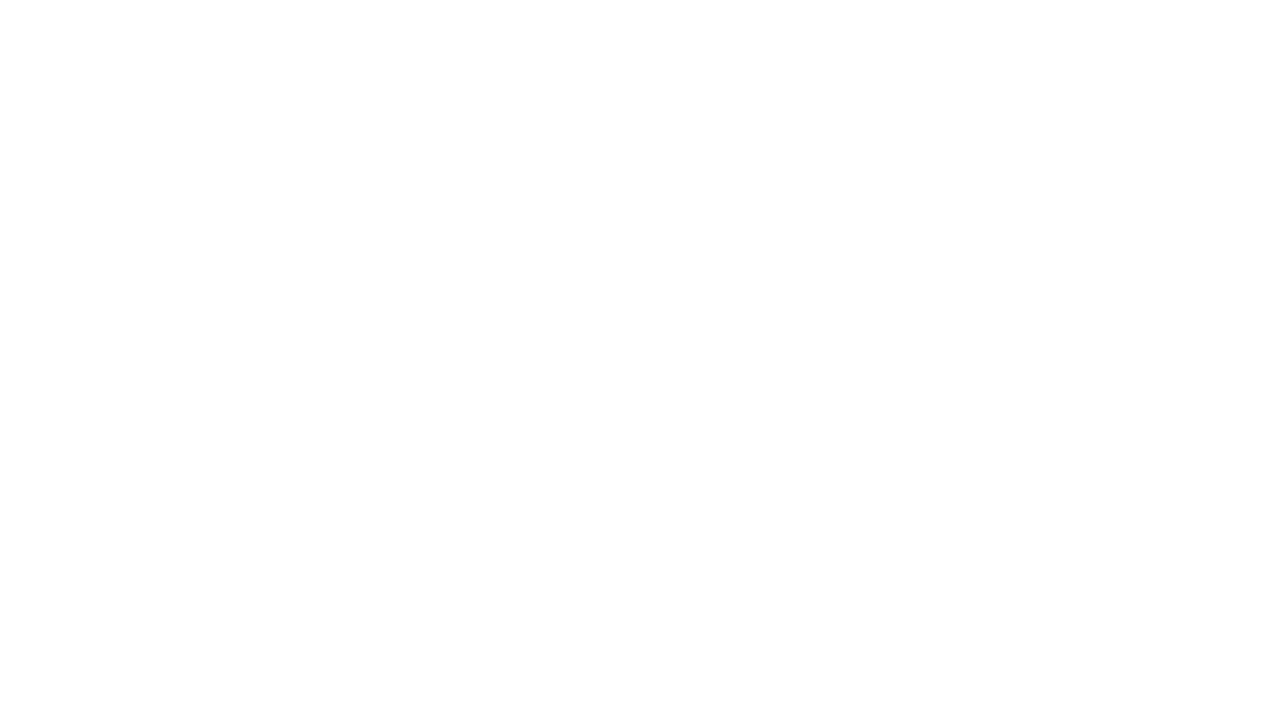